Tests JavaScript alert handling by clicking various alert buttons, accepting alerts, and verifying alert text on the demoqa alerts page.

Starting URL: https://demoqa.com/

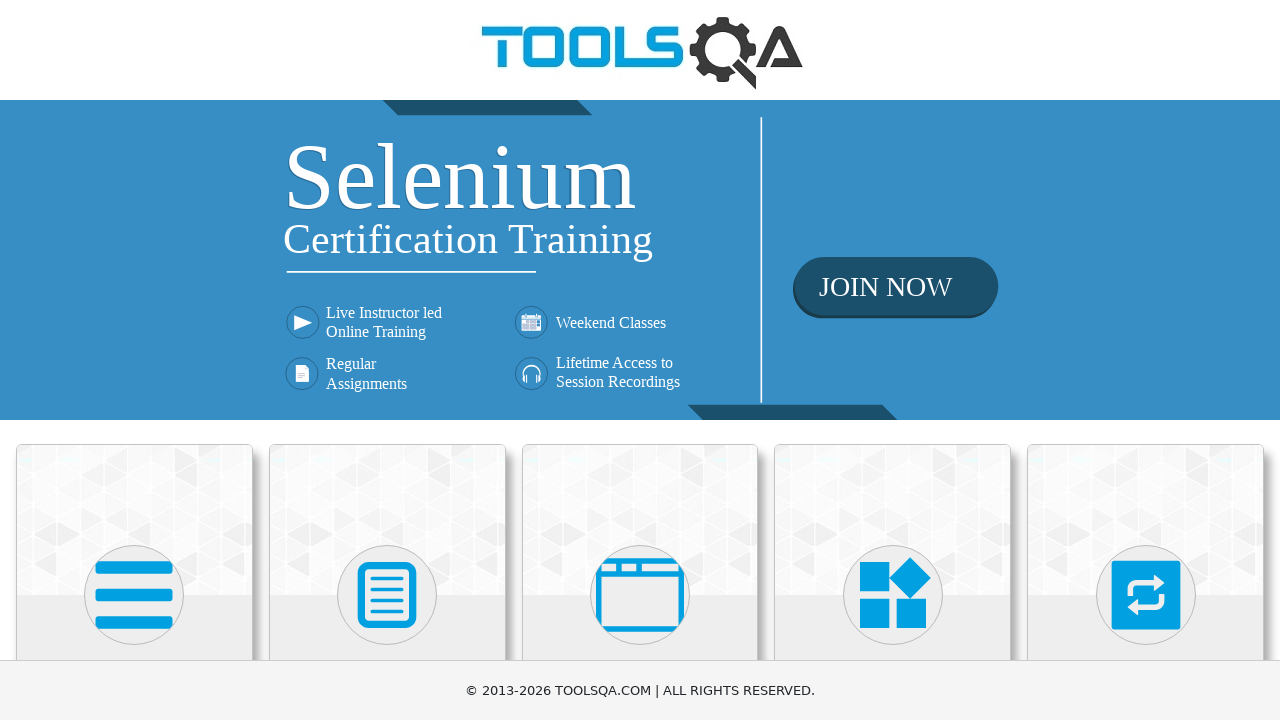

Clicked on Alerts, Frame & Windows category at (640, 360) on xpath=//h5[contains(text(),'Alerts, Frame & Windows')]
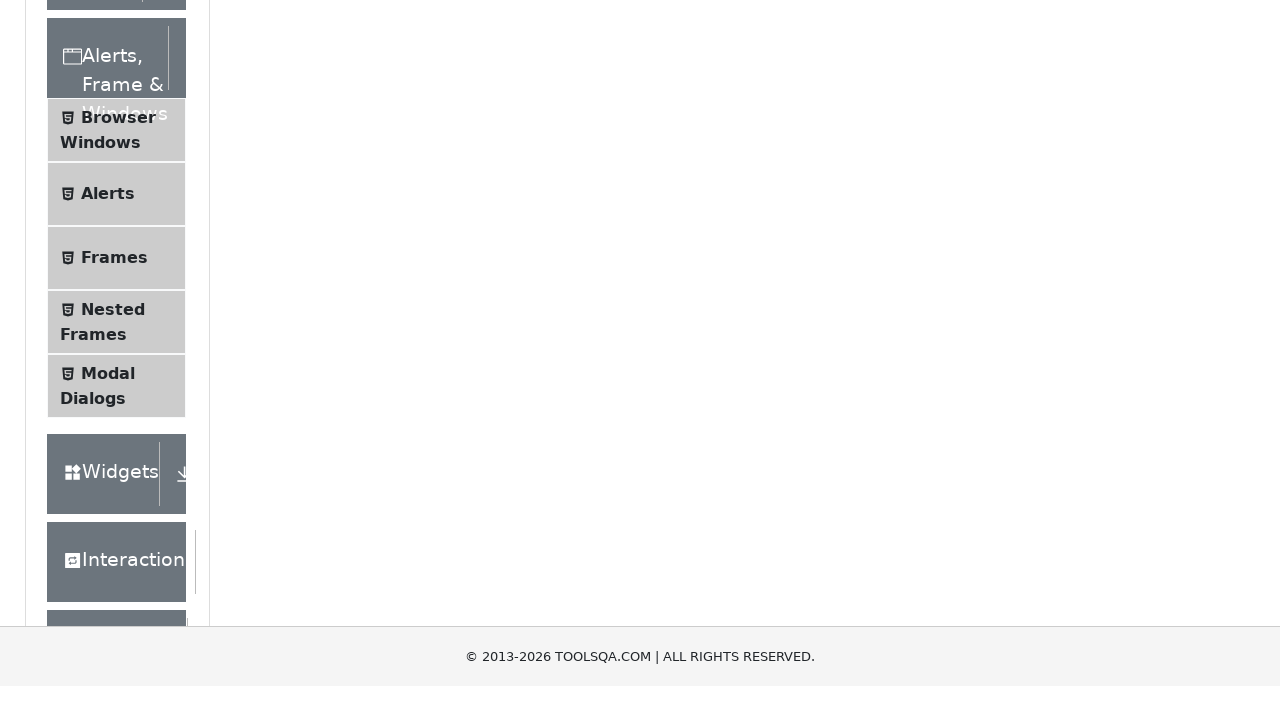

Clicked on Alerts menu item at (108, 501) on xpath=//span[@class='text' and contains(text(),'Alerts')]
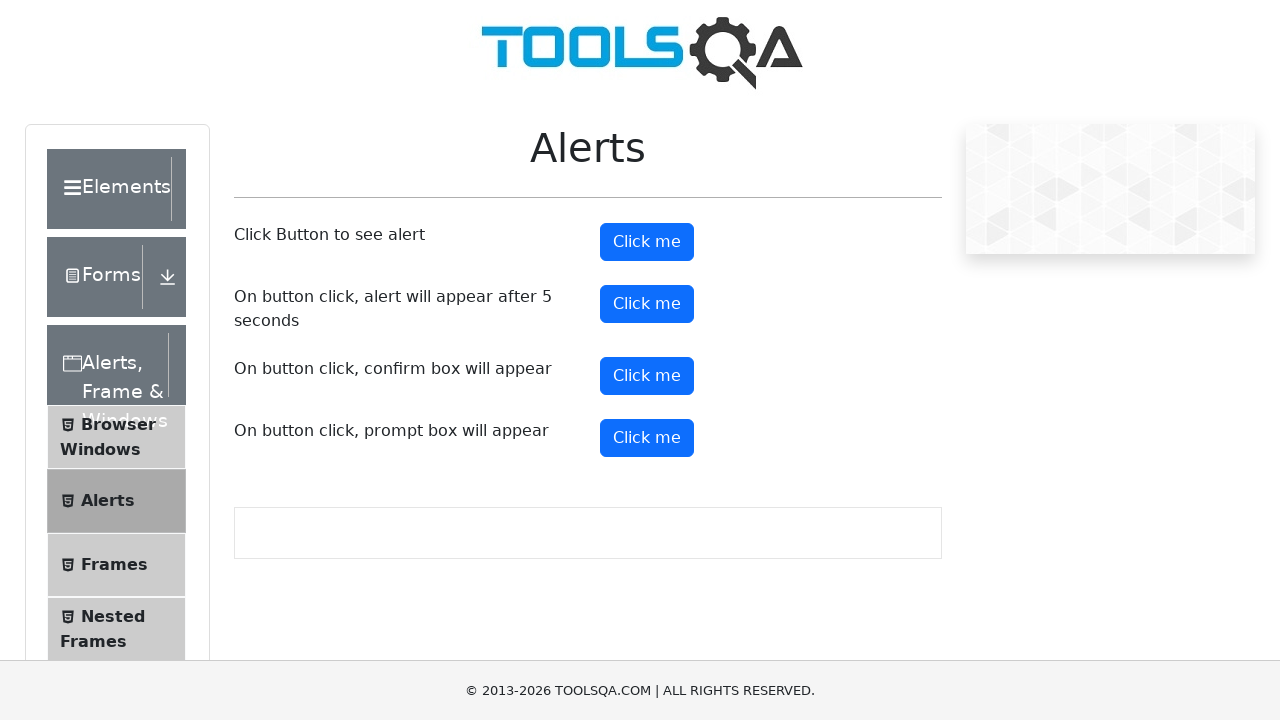

Clicked simple alert button at (647, 242) on #alertButton
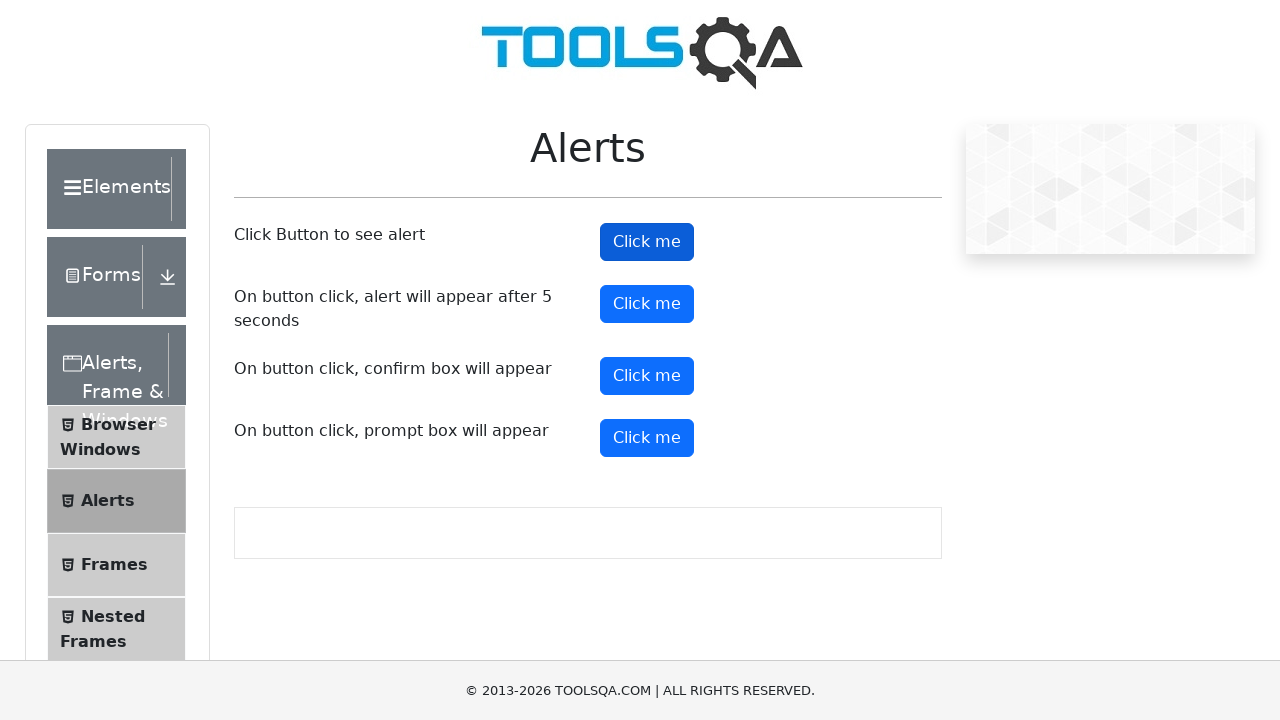

Set up dialog handler to accept alerts
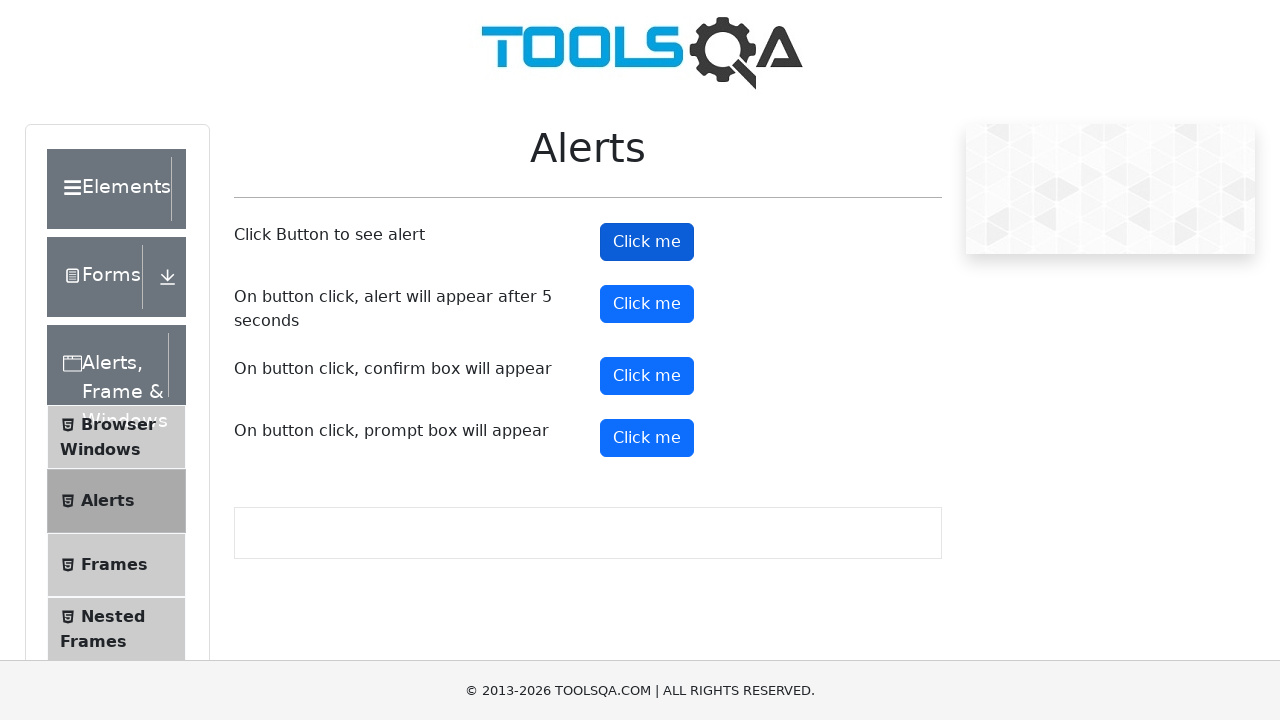

Clicked timer alert button at (647, 304) on #timerAlertButton
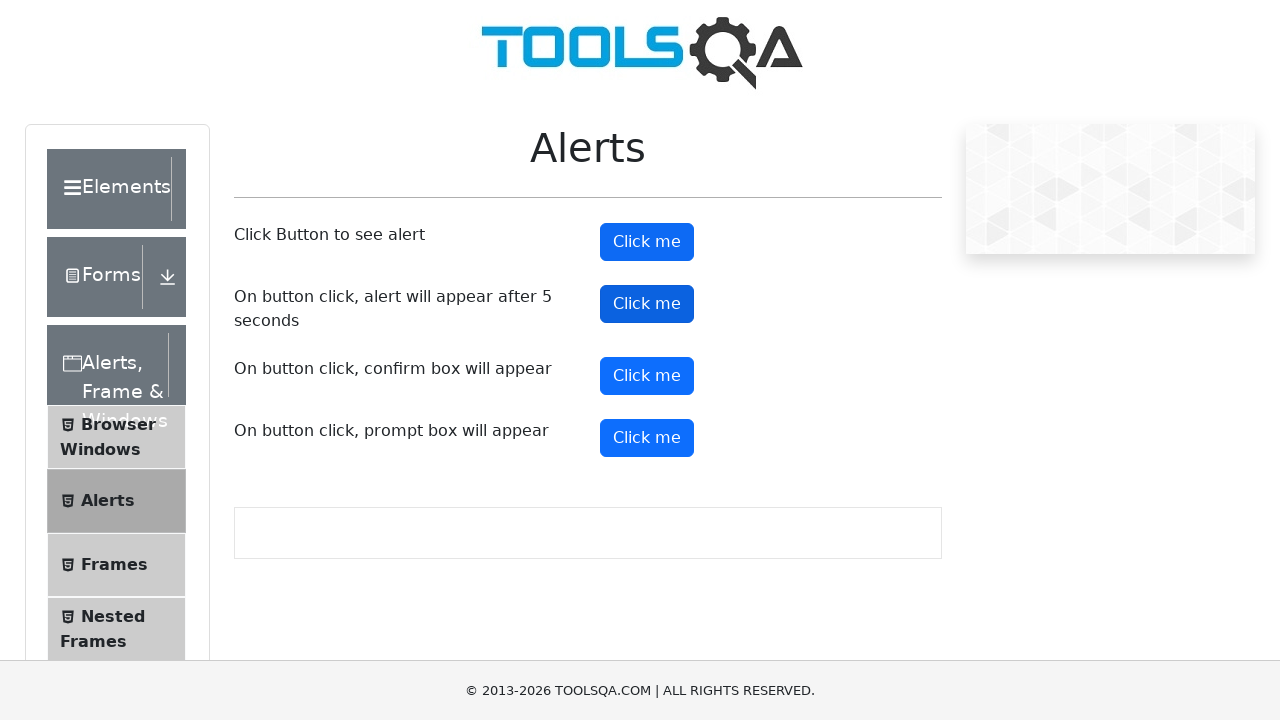

Waited 5.5 seconds for timer alert to appear
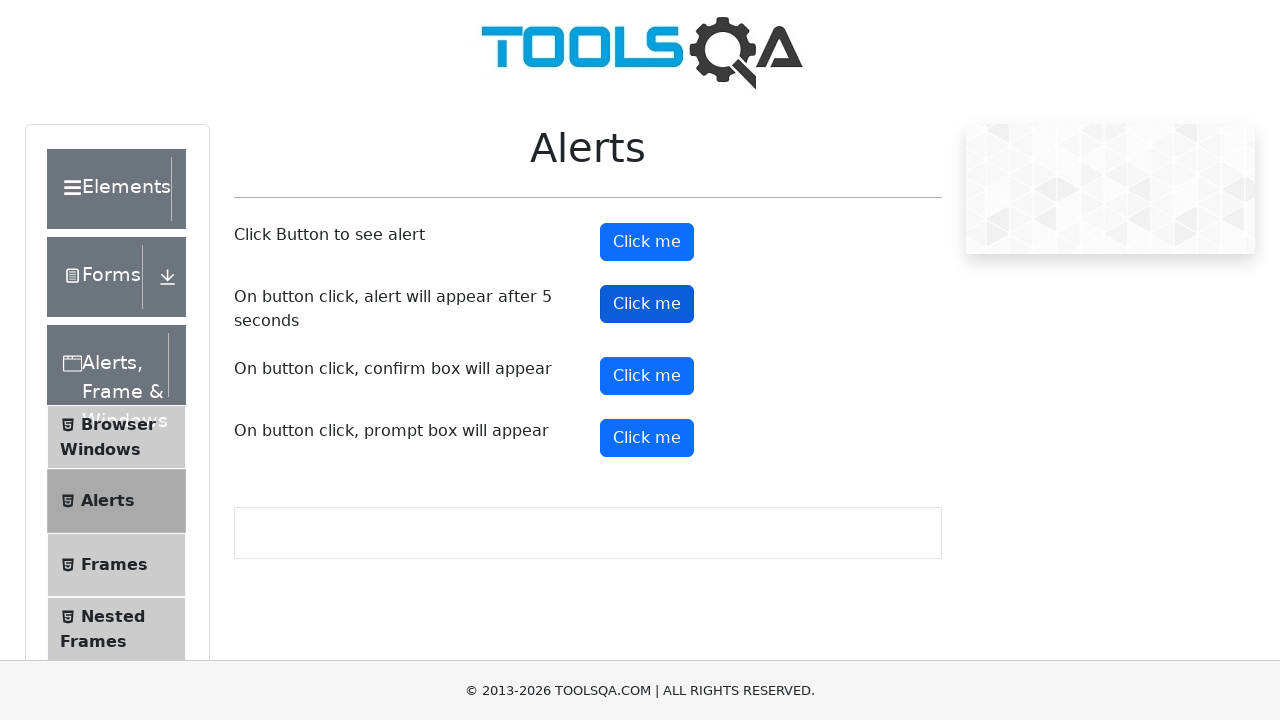

Clicked confirm button at (647, 376) on #confirmButton
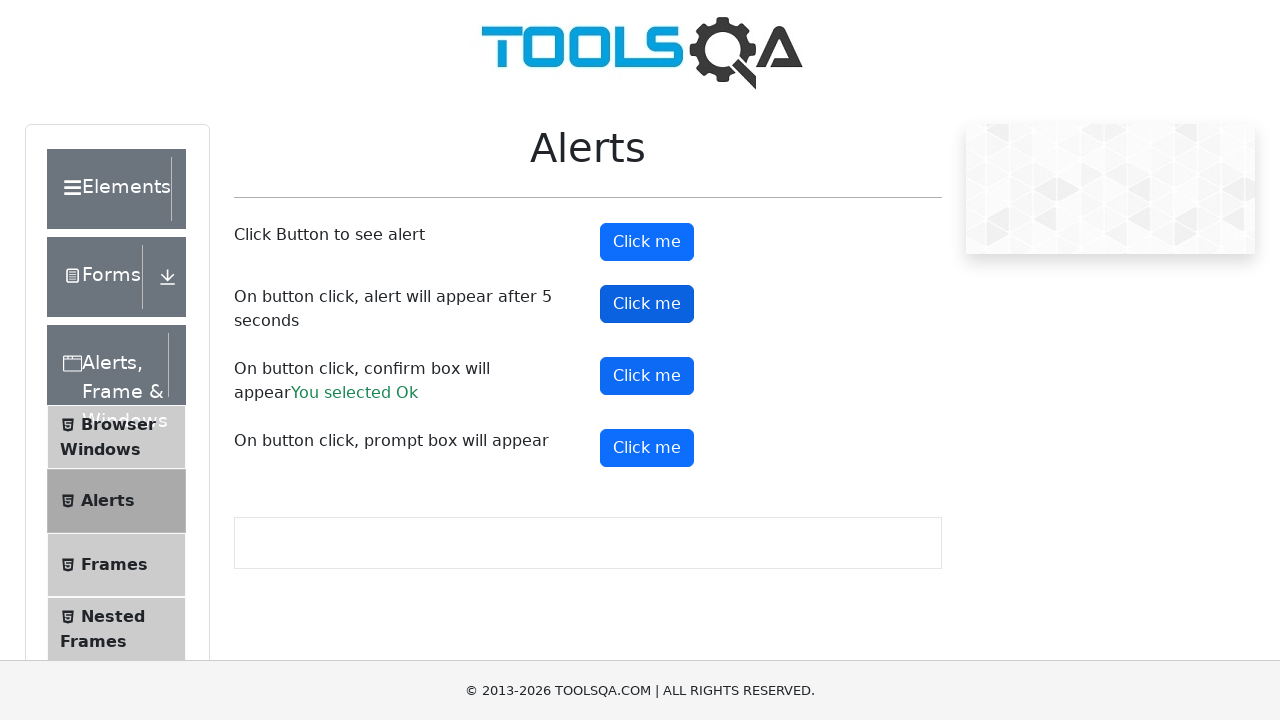

Clicked prompt button at (647, 448) on #promtButton
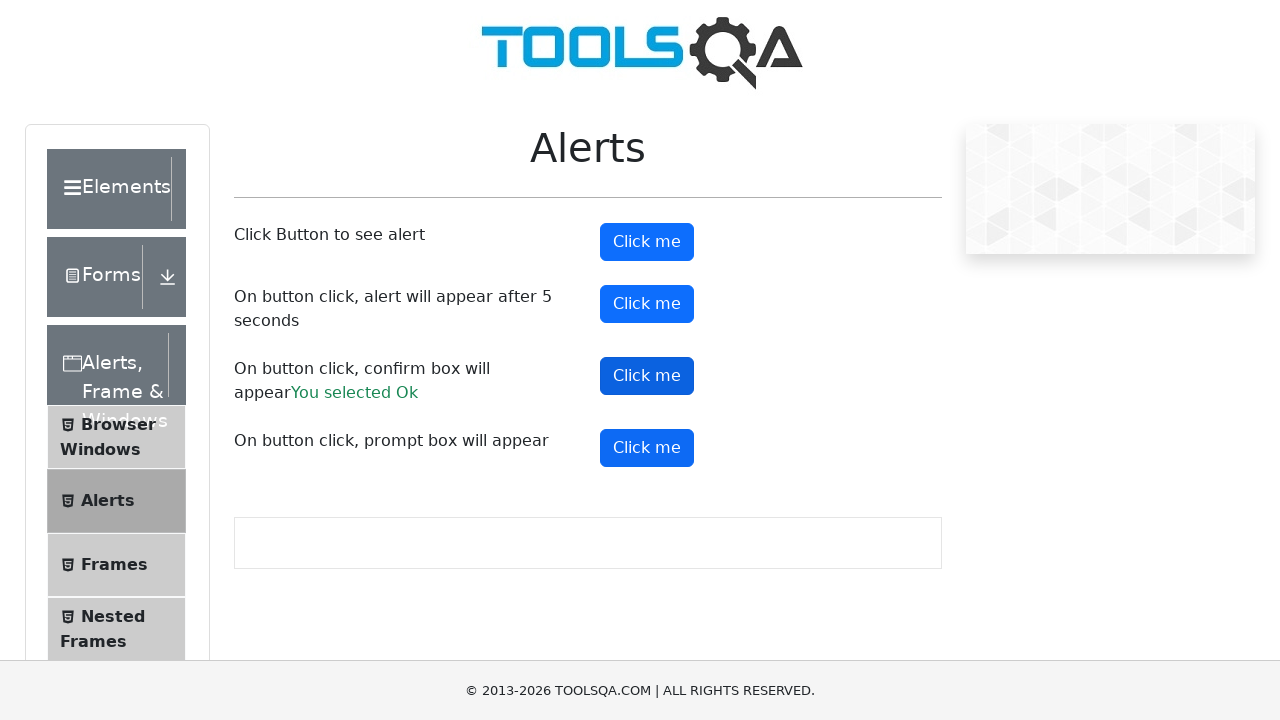

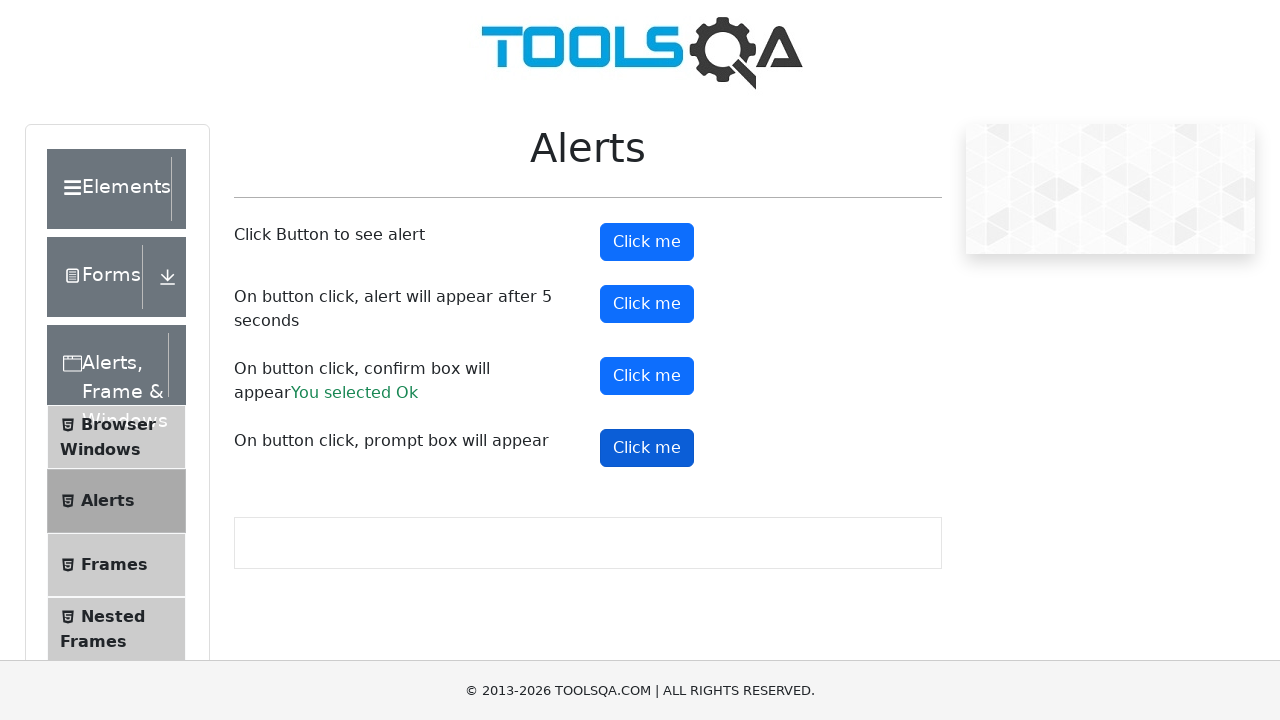